Tests that the currently applied filter link is highlighted with the selected class

Starting URL: https://demo.playwright.dev/todomvc

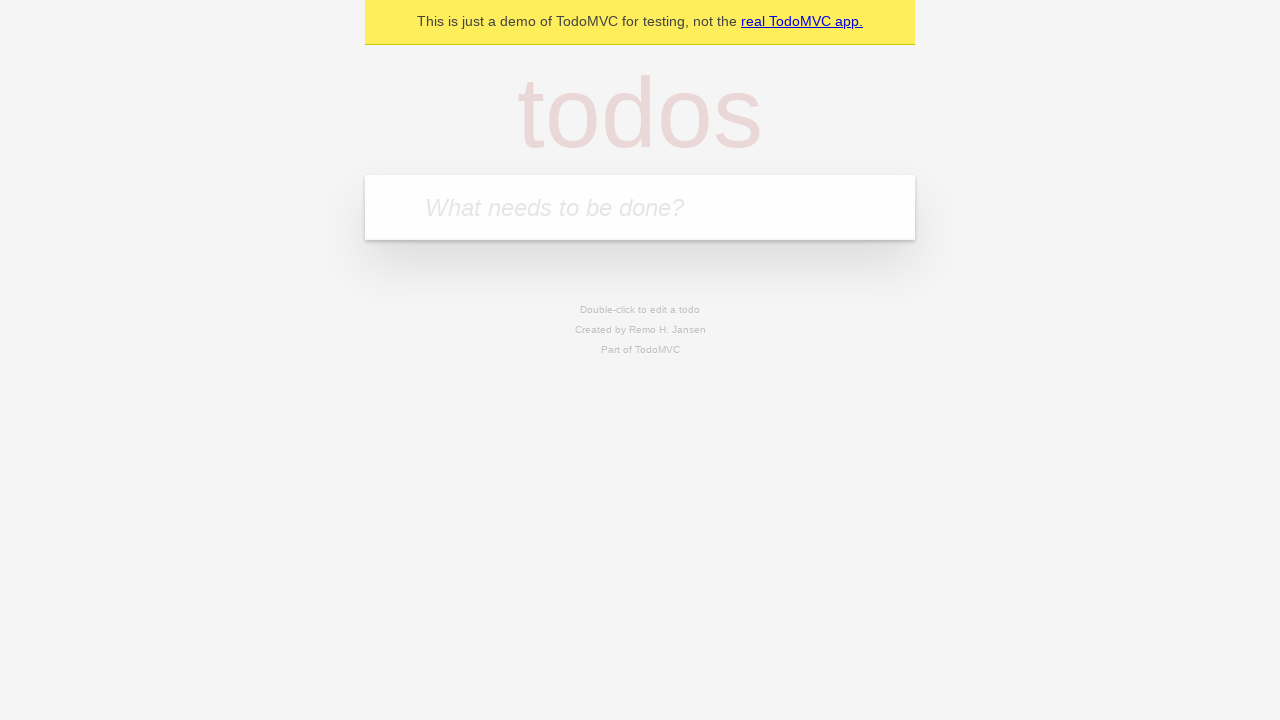

Filled todo input with 'buy some cheese' on internal:attr=[placeholder="What needs to be done?"i]
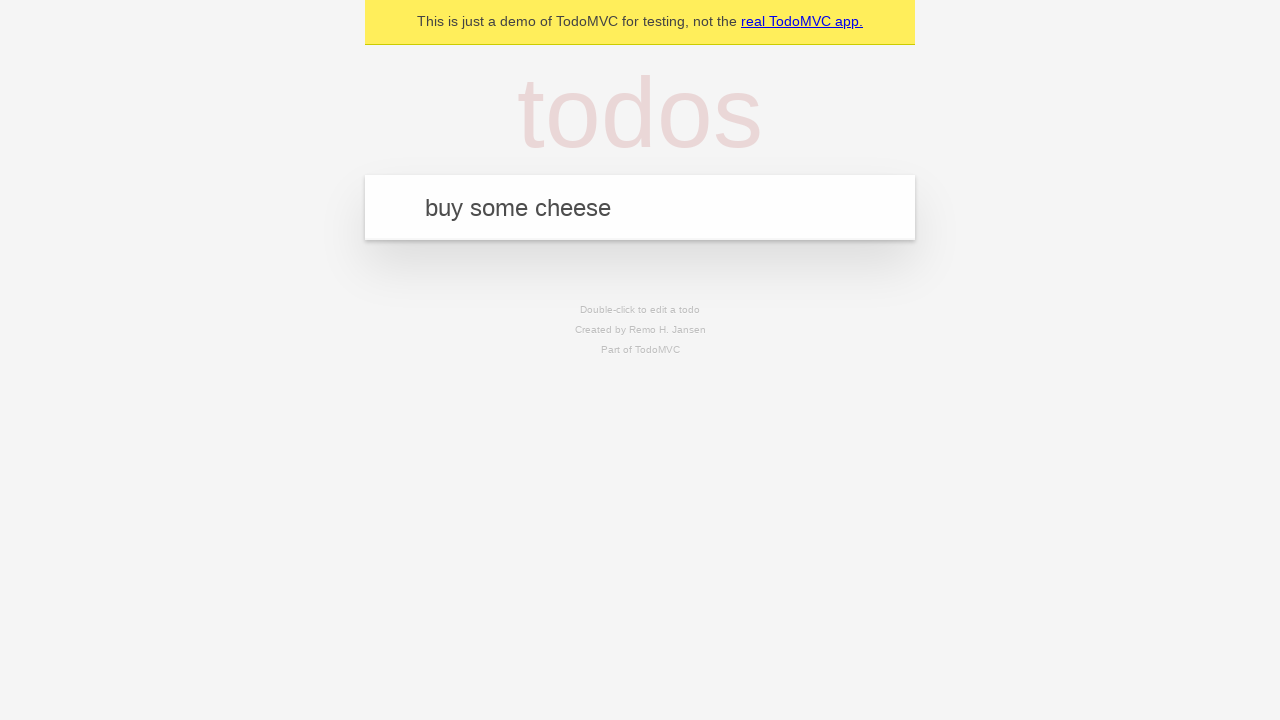

Pressed Enter to add first todo on internal:attr=[placeholder="What needs to be done?"i]
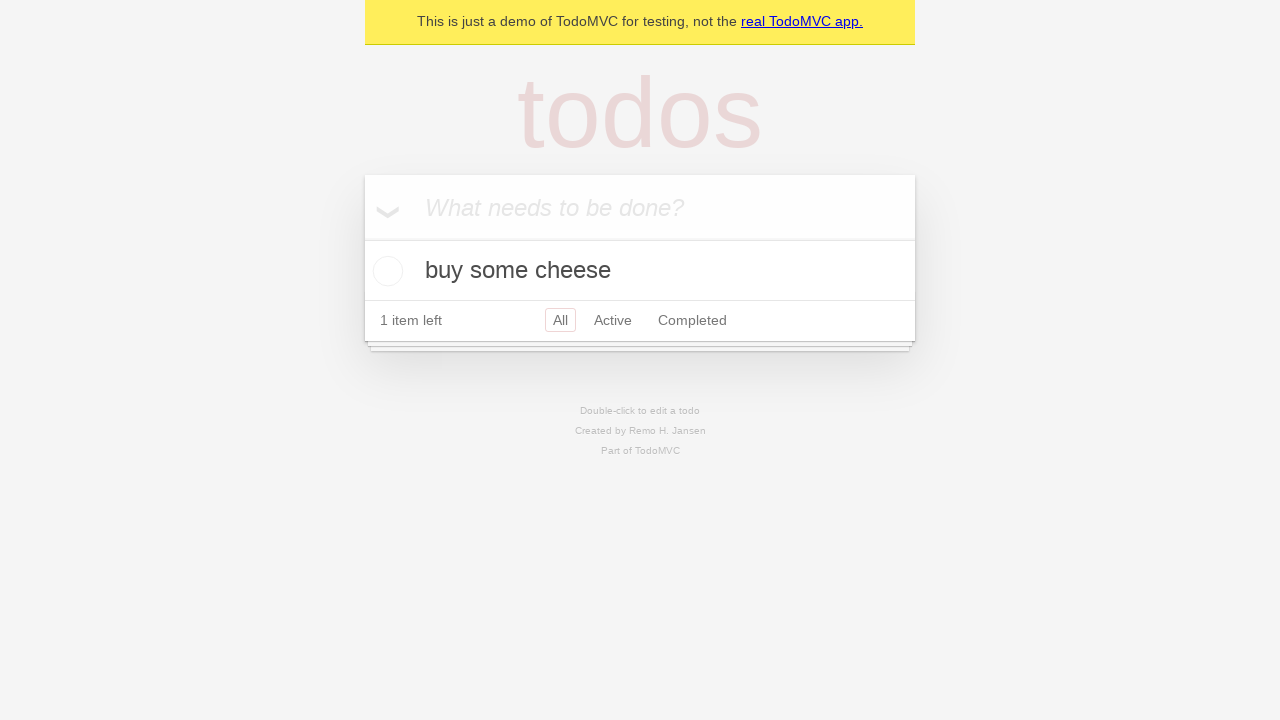

Filled todo input with 'feed the cat' on internal:attr=[placeholder="What needs to be done?"i]
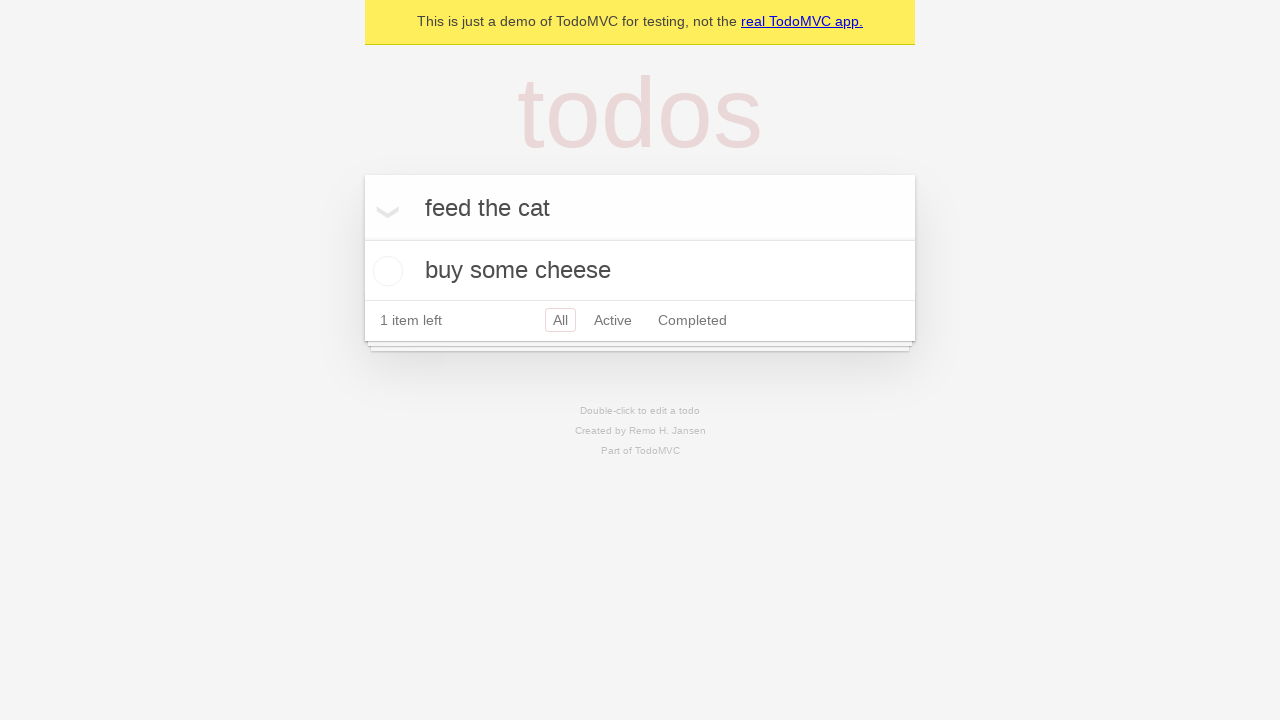

Pressed Enter to add second todo on internal:attr=[placeholder="What needs to be done?"i]
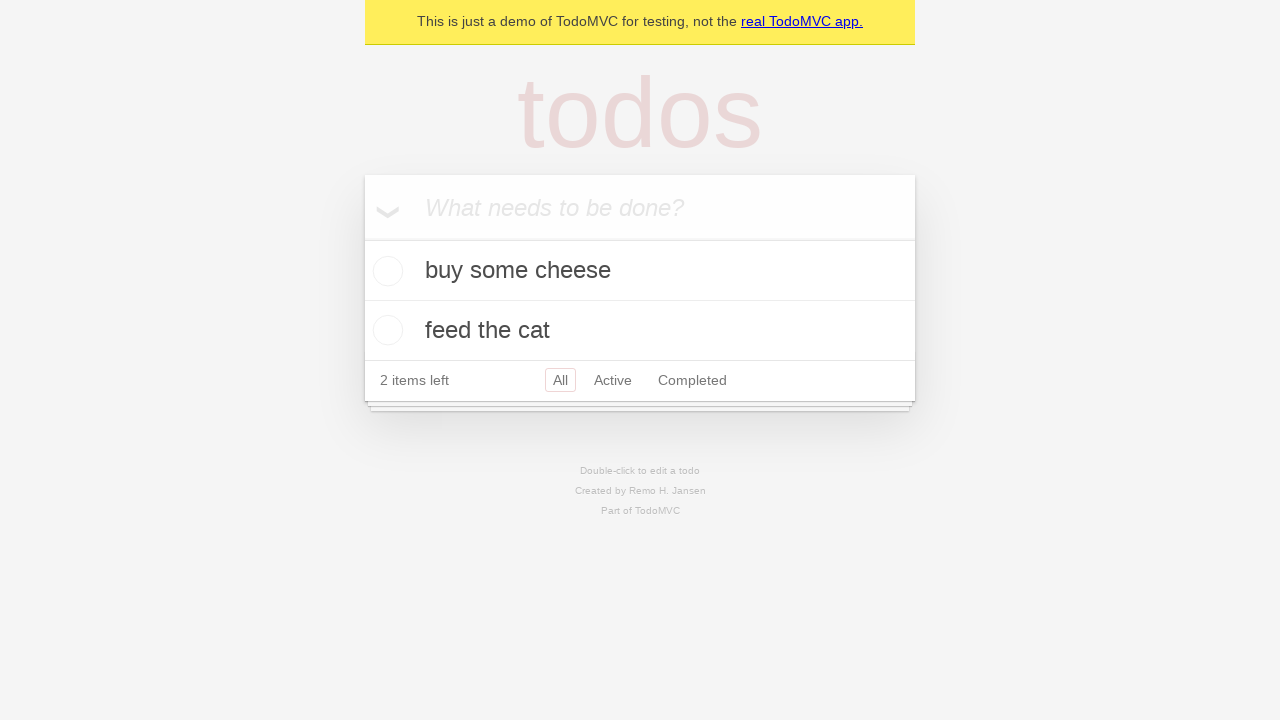

Filled todo input with 'book a doctors appointment' on internal:attr=[placeholder="What needs to be done?"i]
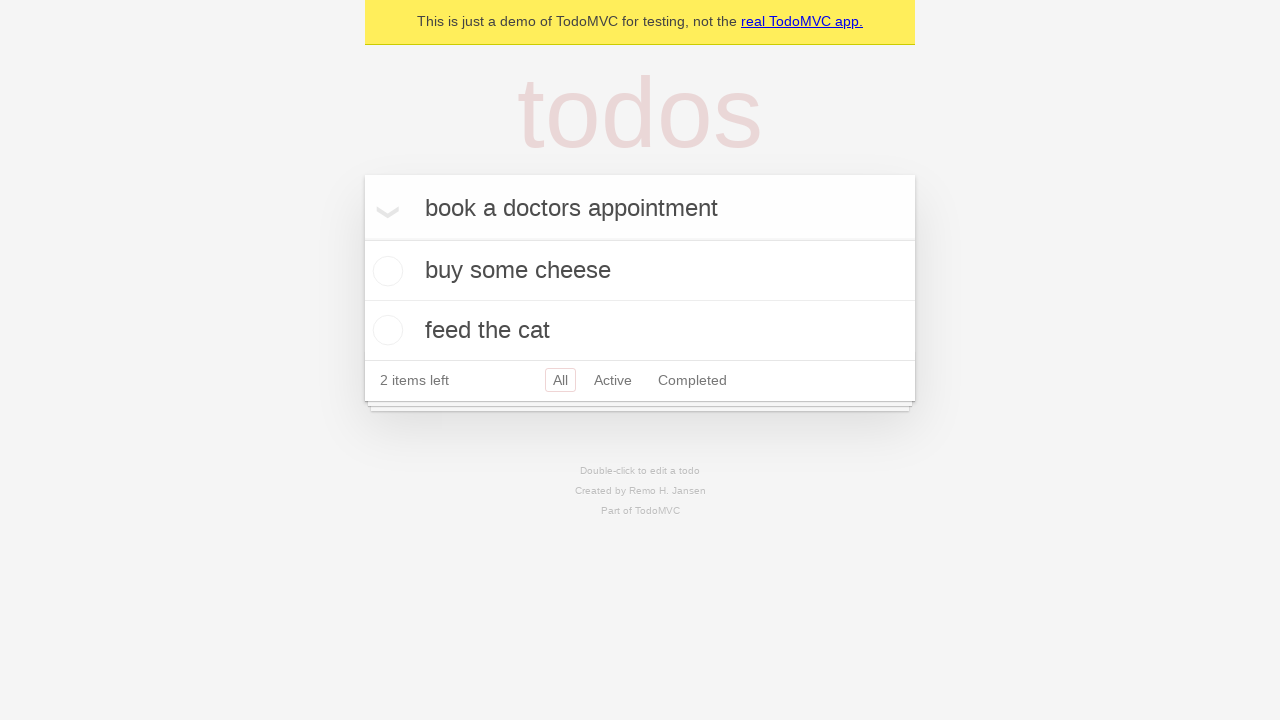

Pressed Enter to add third todo on internal:attr=[placeholder="What needs to be done?"i]
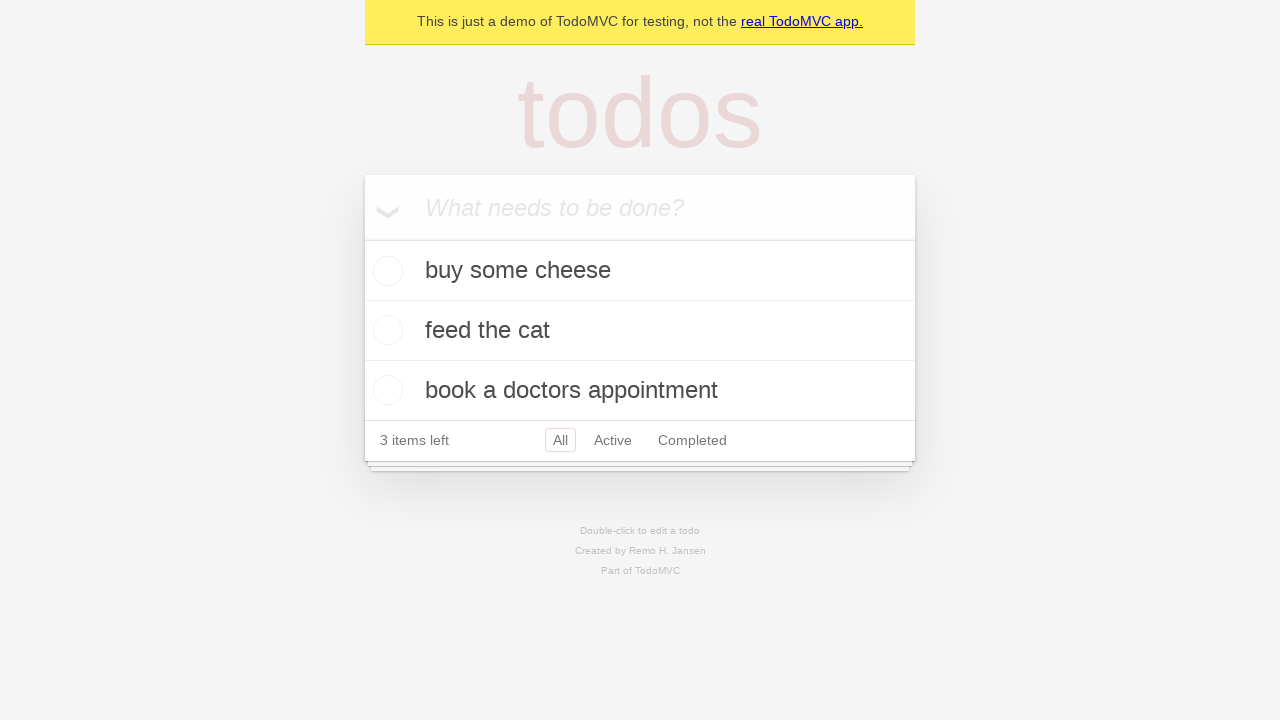

Clicked Active filter link at (613, 440) on internal:role=link[name="Active"i]
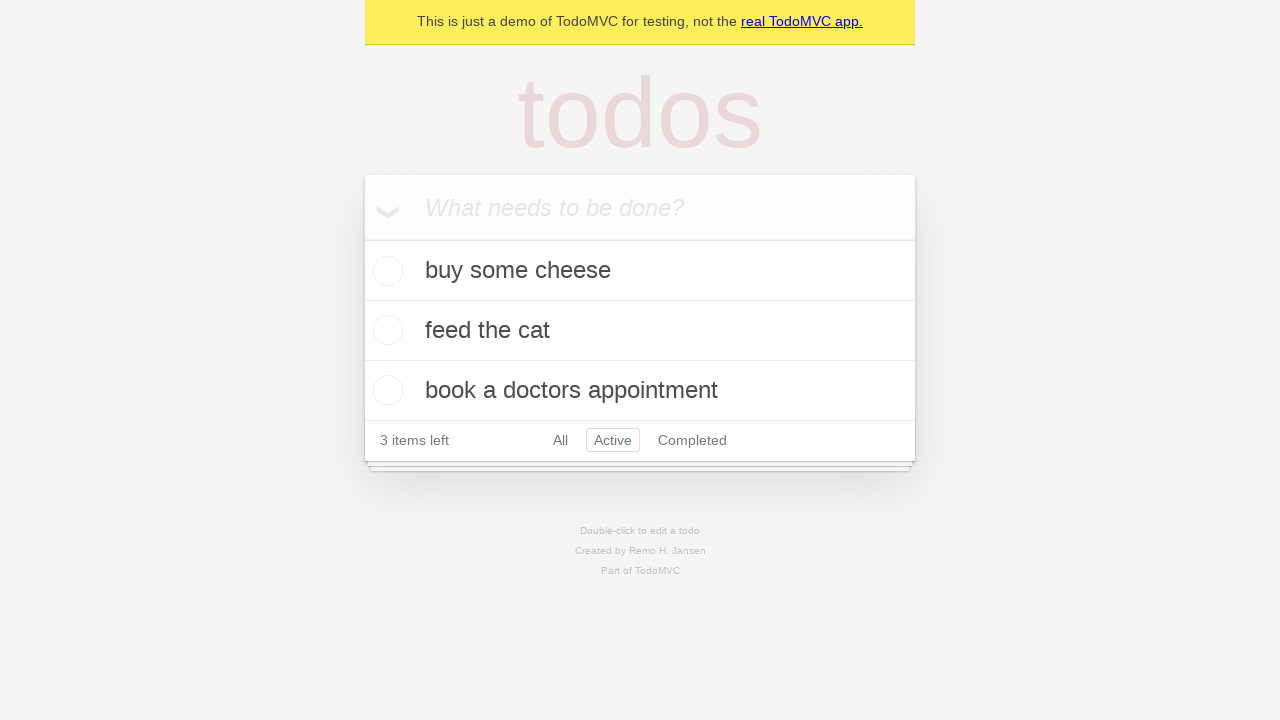

Clicked Completed filter link at (692, 440) on internal:role=link[name="Completed"i]
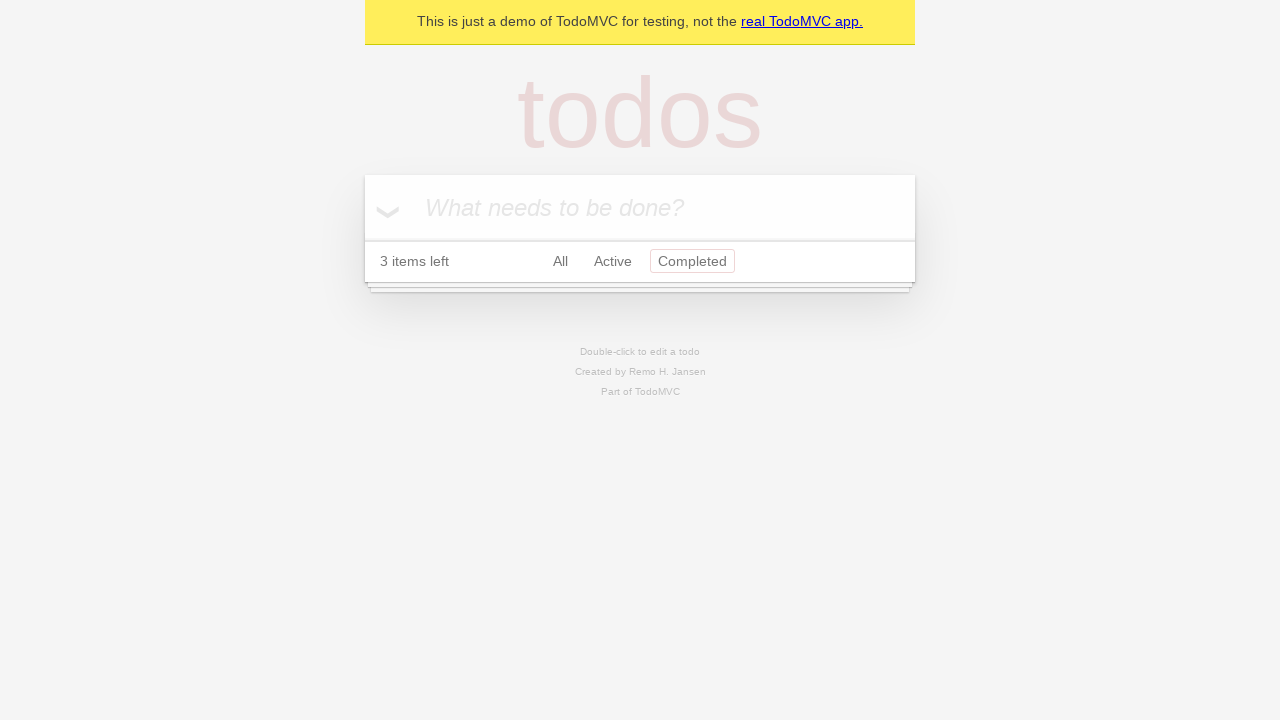

Verified that Completed filter is highlighted with selected class
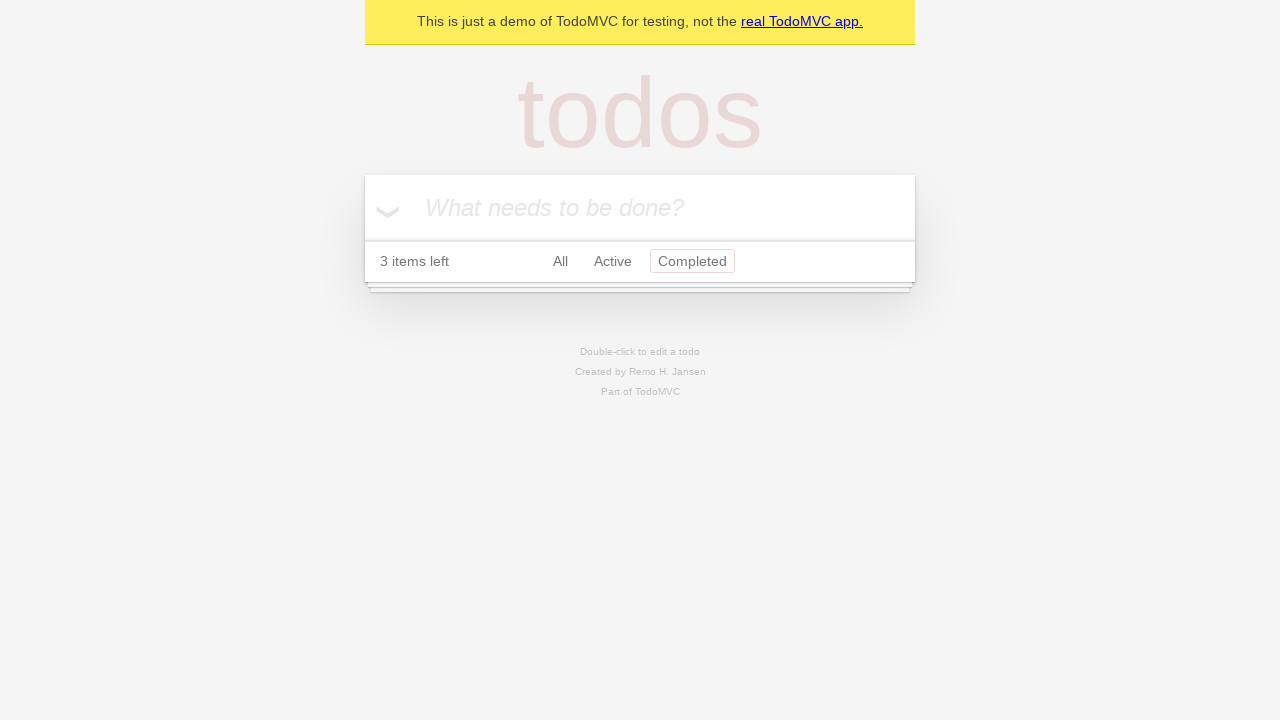

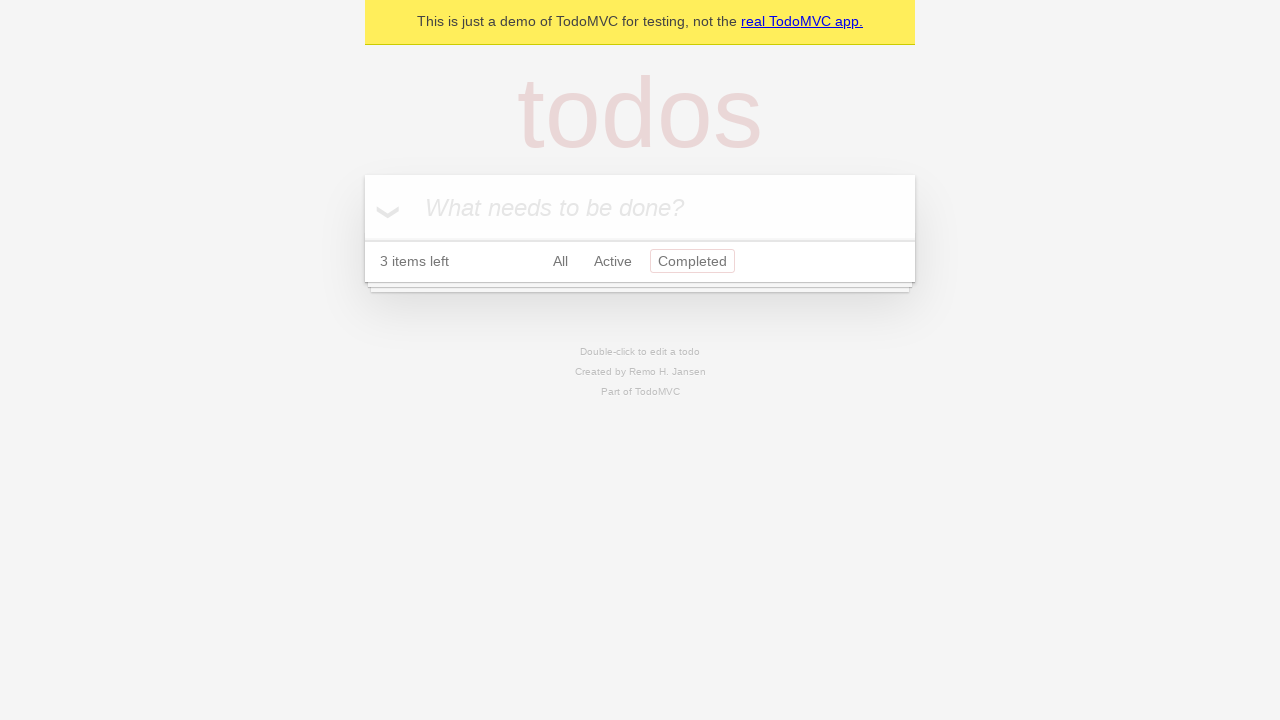